Fills out a registration form with user details including name, address, email, phone, gender, hobbies, language preferences, and password fields

Starting URL: http://demo.automationtesting.in/Register.html

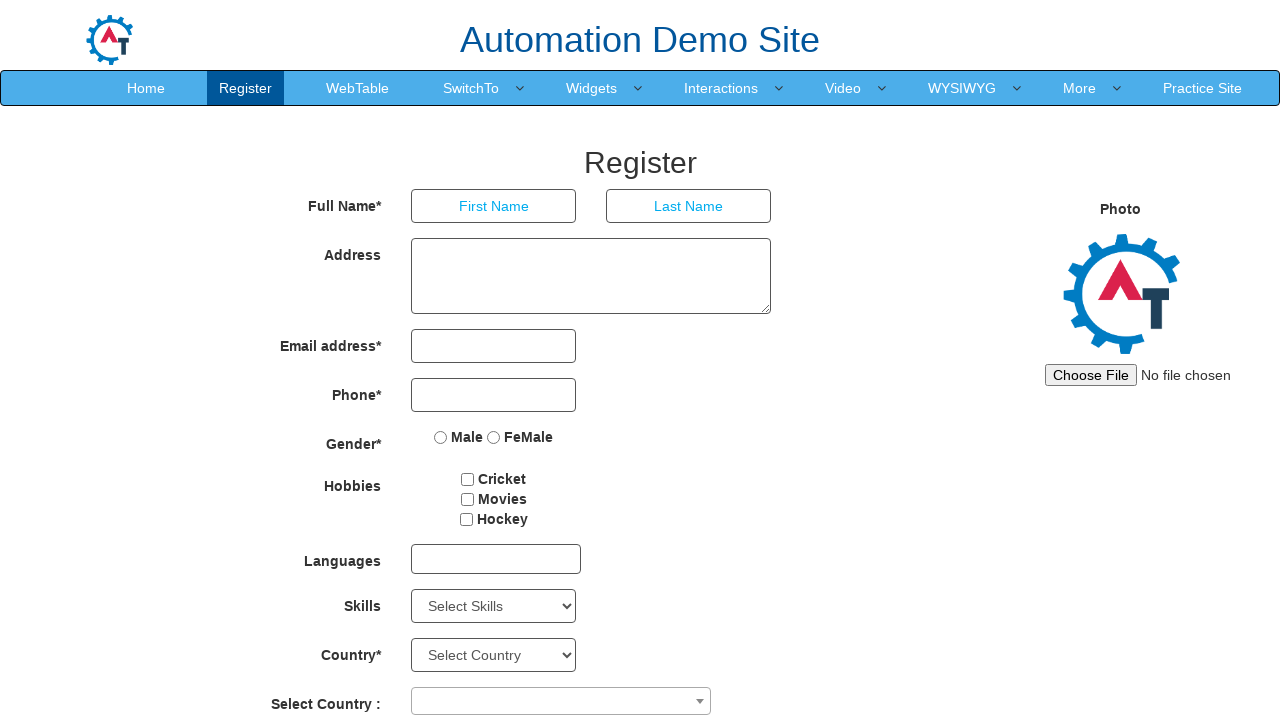

Filled first name field with 'gopi' on input[placeholder='First Name']
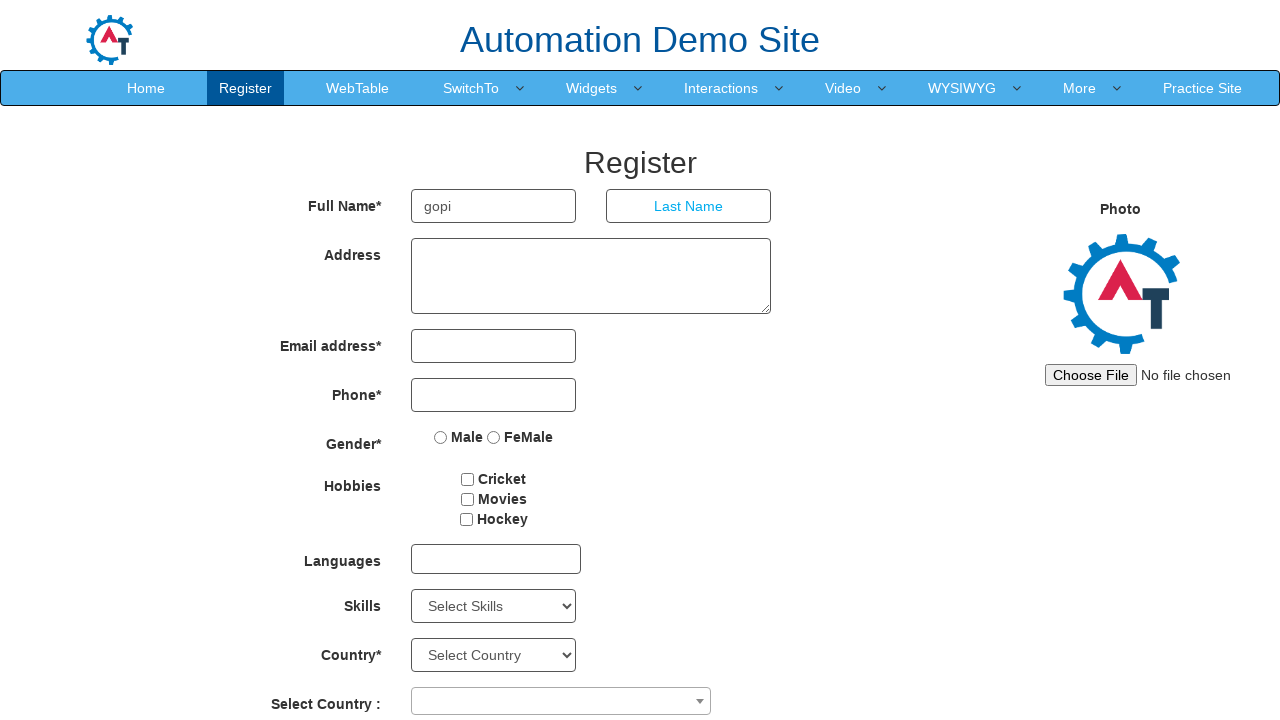

Filled last name field with '123' on input[placeholder='Last Name']
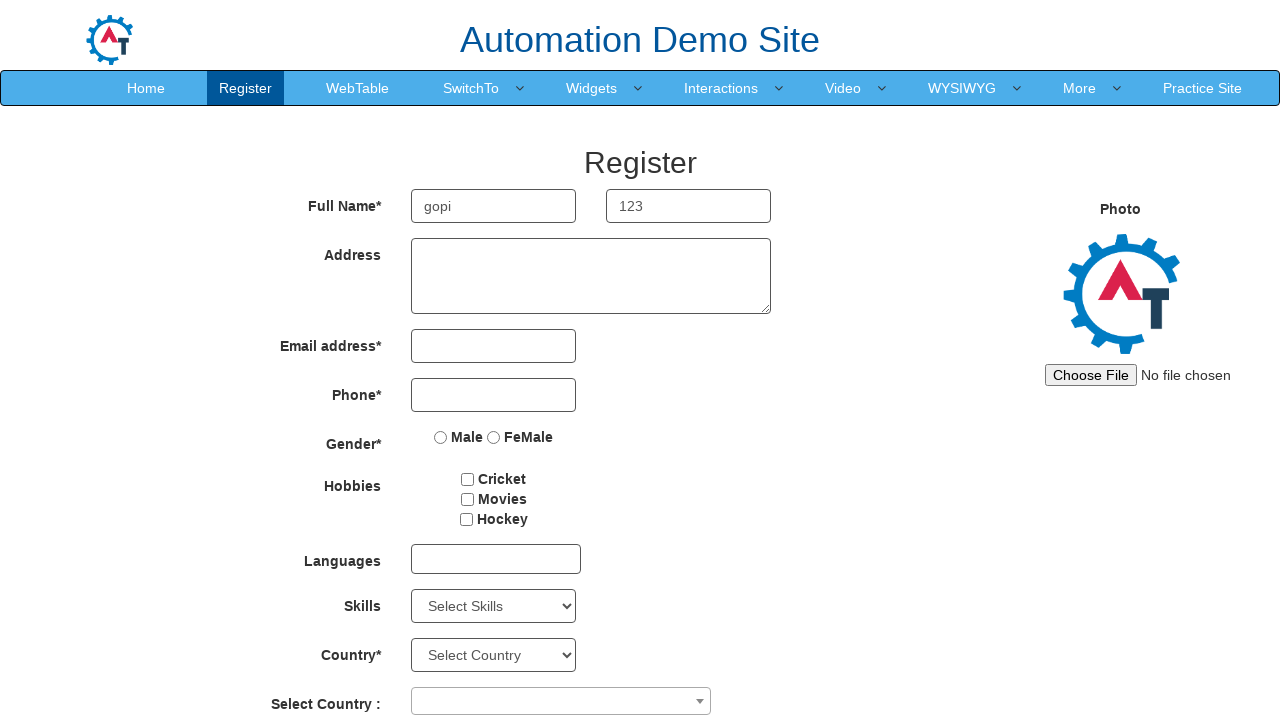

Filled address field with 'chennai' on textarea[ng-model='Adress']
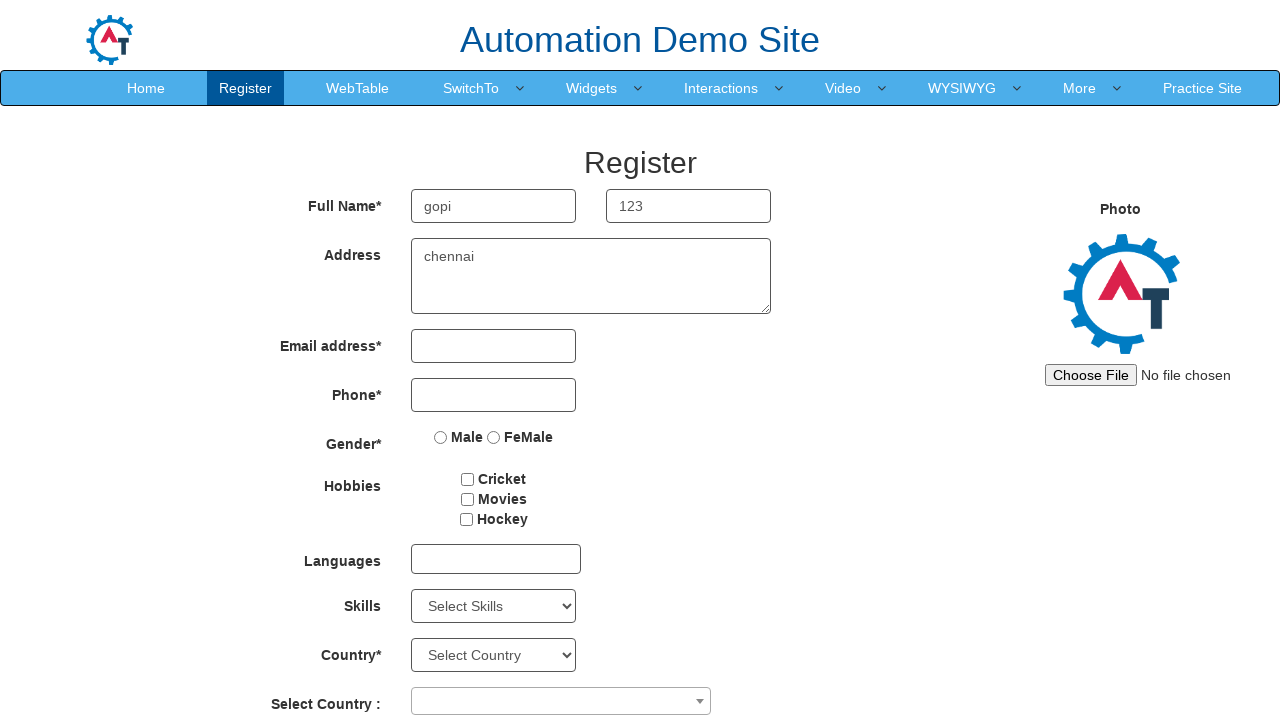

Filled email field with 'Go@123' on input[type='email']
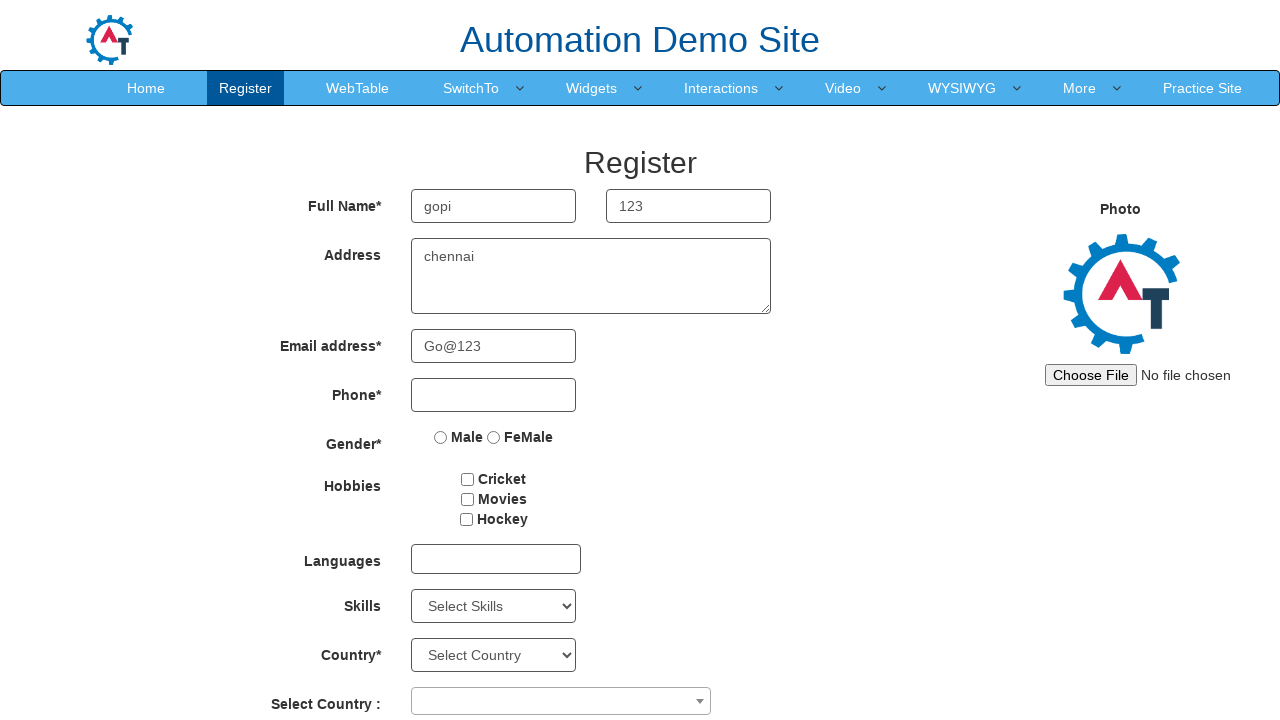

Filled phone field with '123456' on input[type='tel']
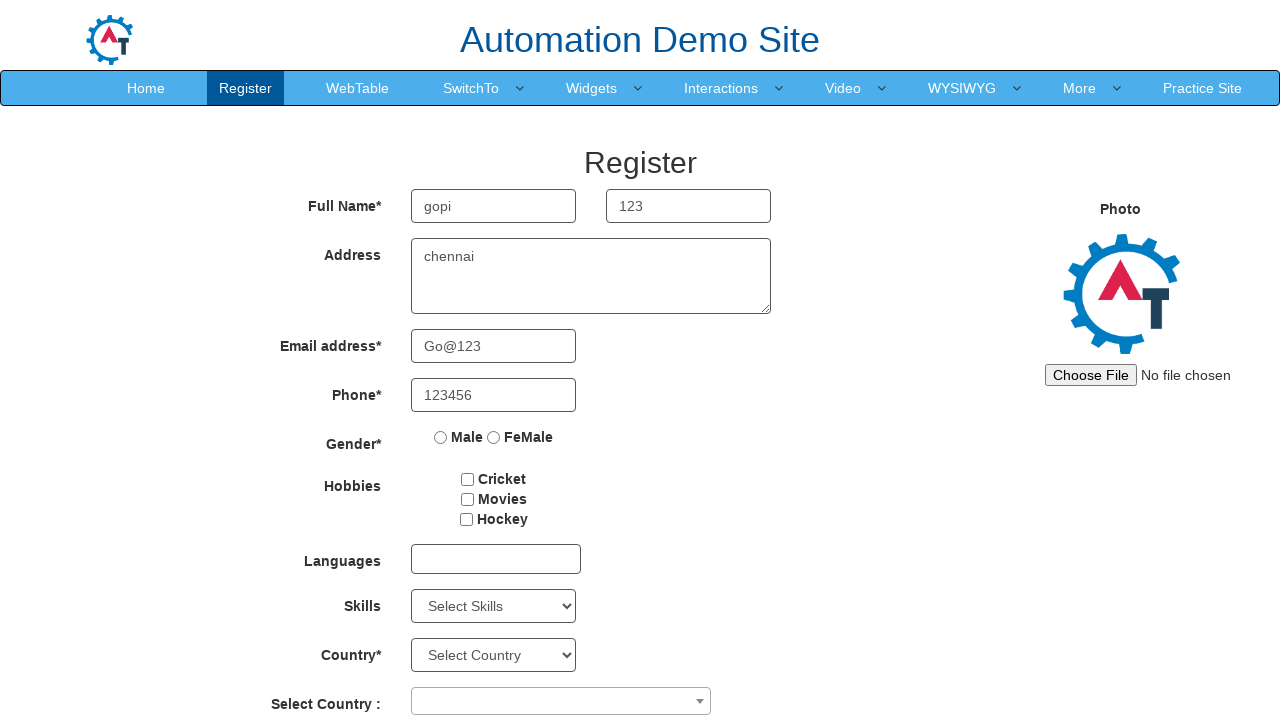

Selected 'Male' gender option at (441, 437) on input[value='Male']
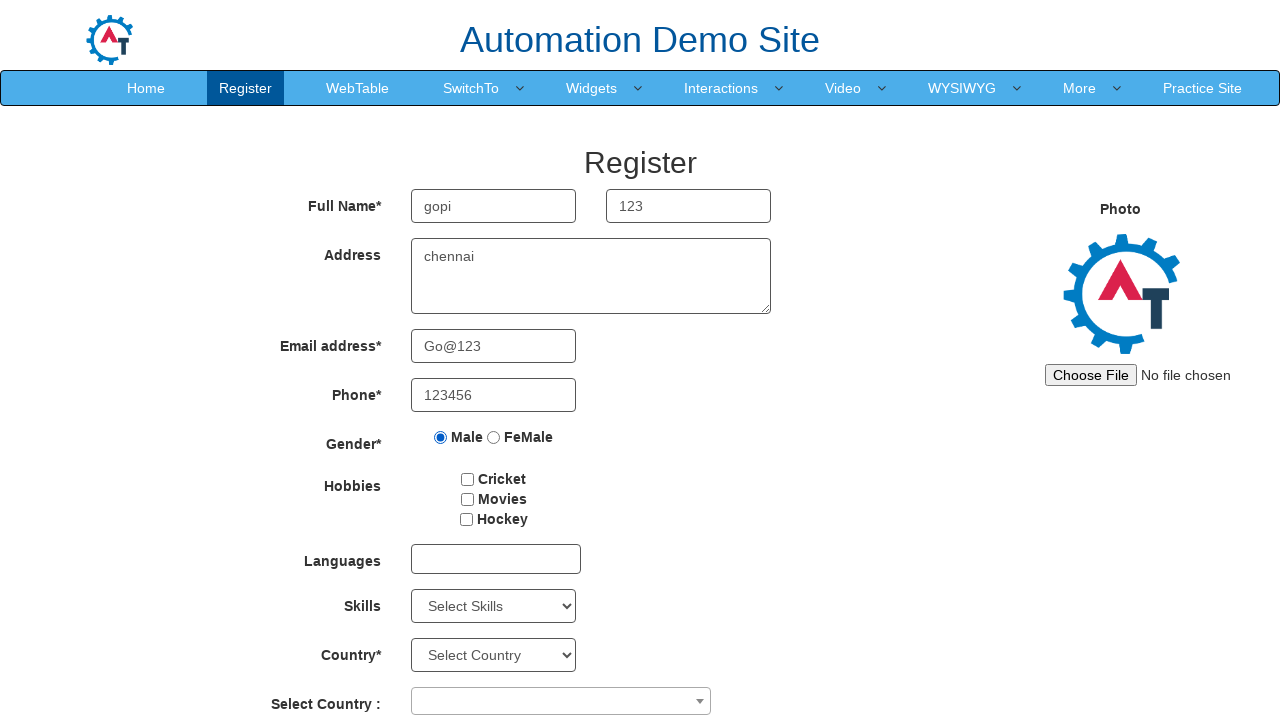

Selected 'Cricket' hobby checkbox at (468, 479) on input[value='Cricket']
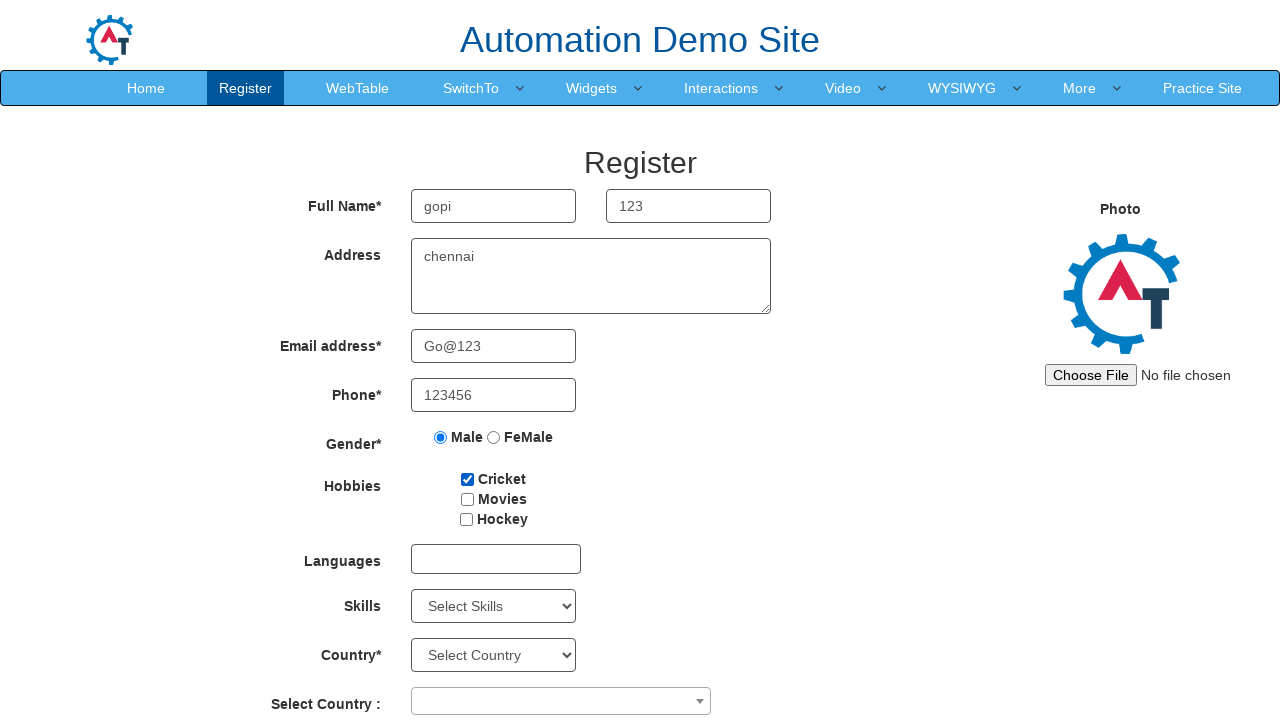

Opened language dropdown at (496, 559) on div#msdd
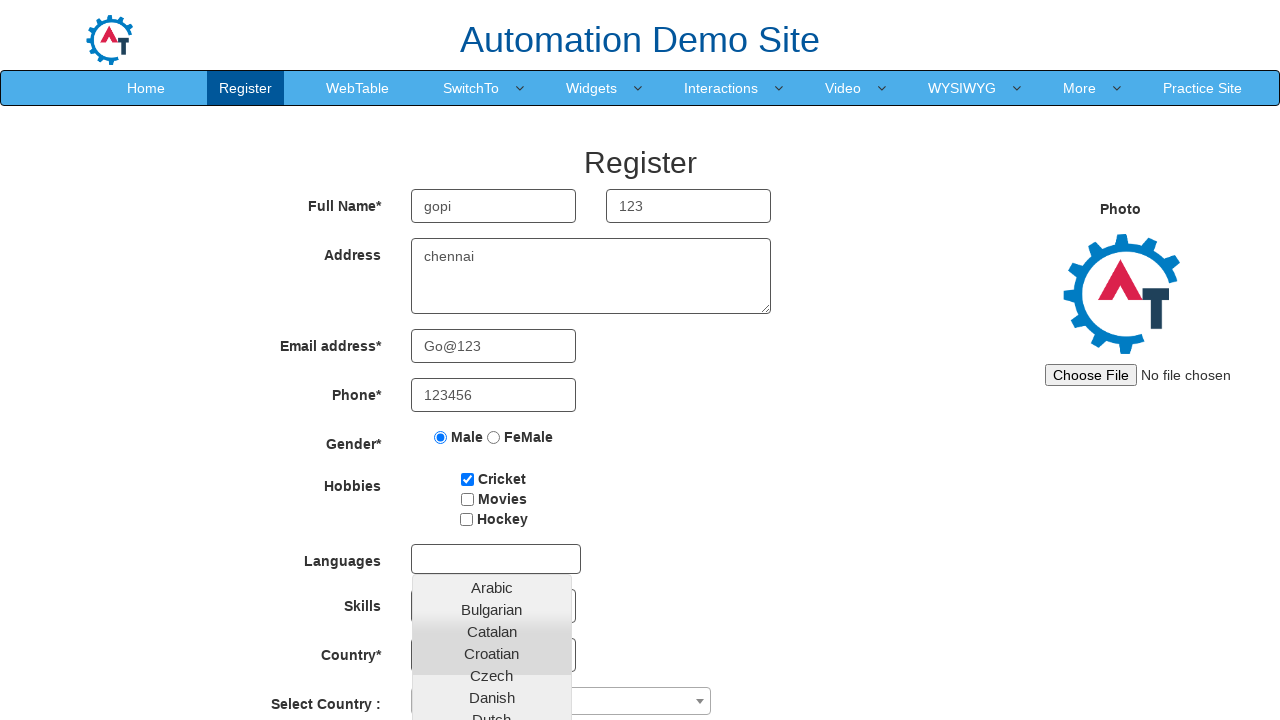

Selected language option from dropdown at (492, 457) on (//a[@class='ui-corner-all'])[8]
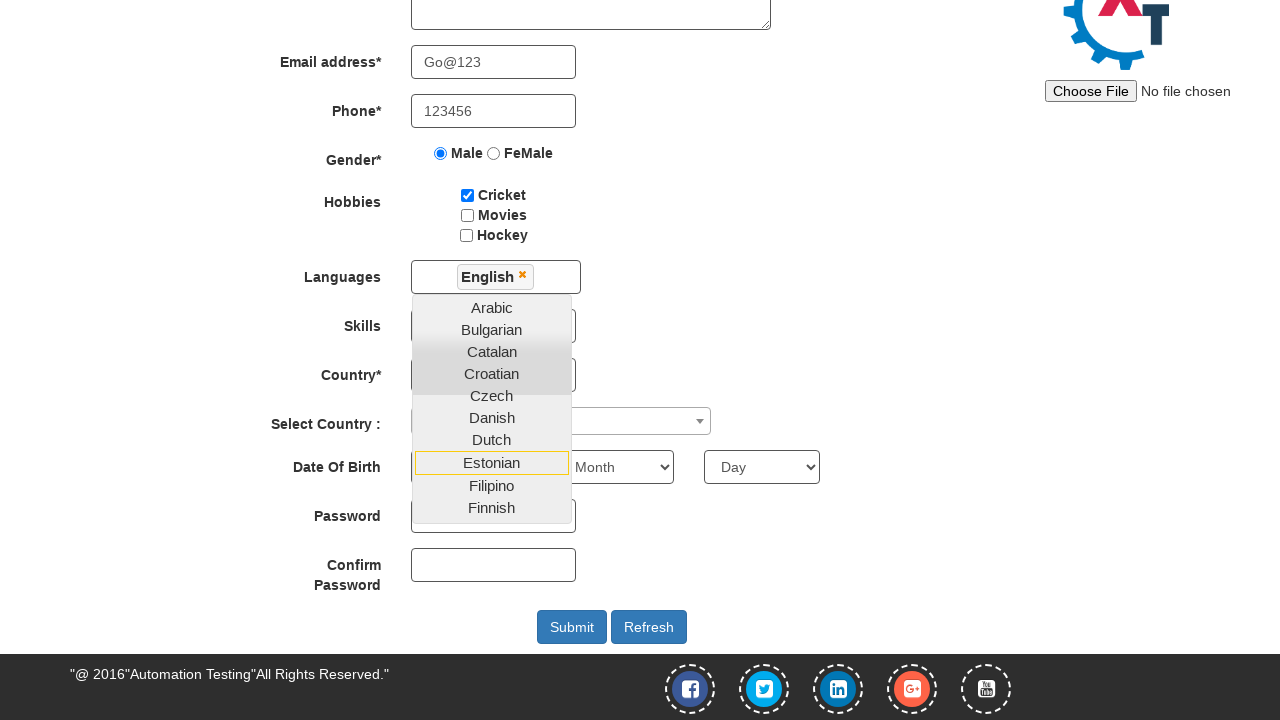

Filled password field with 'tamil' on input[ng-model='Password']
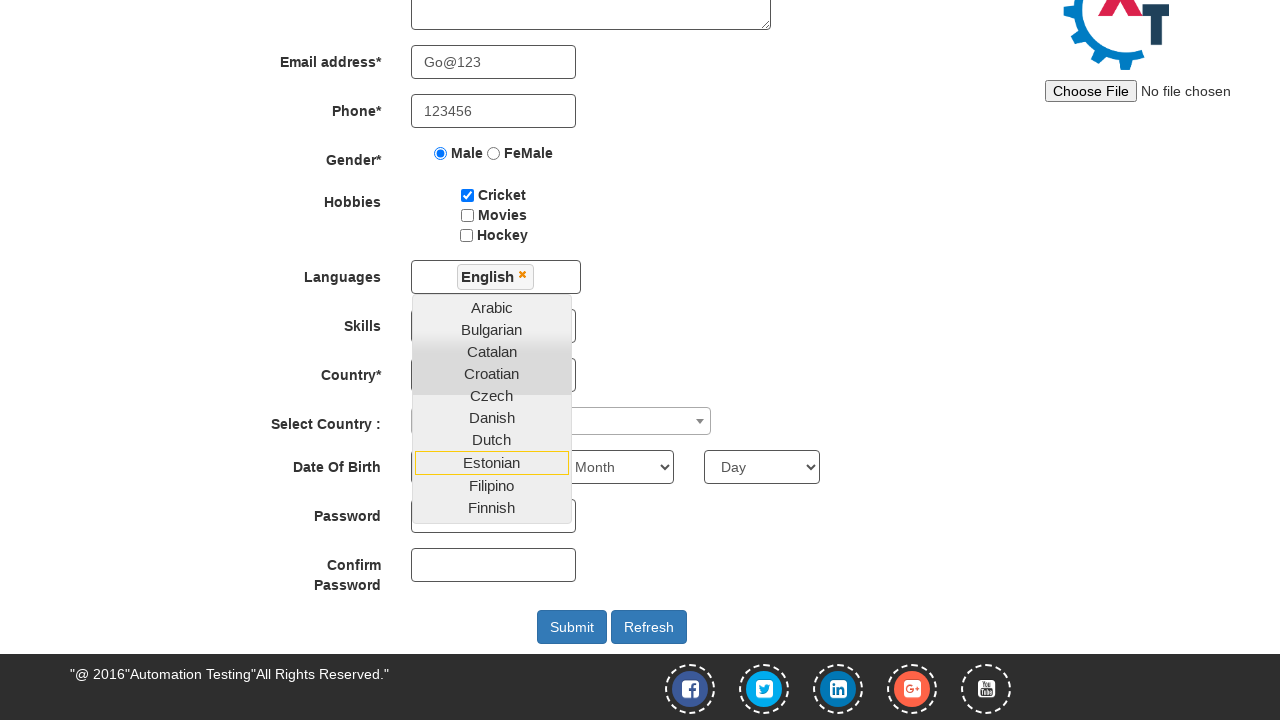

Filled confirm password field with 'tamil' on input#secondpassword
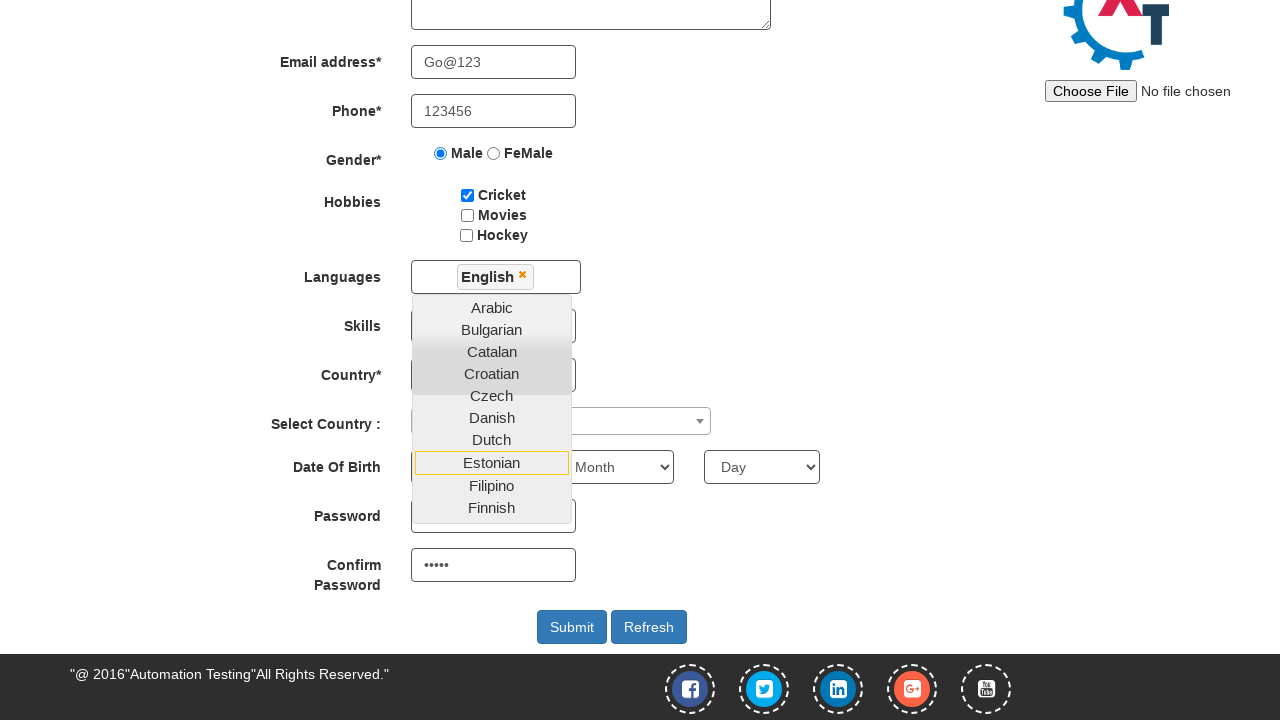

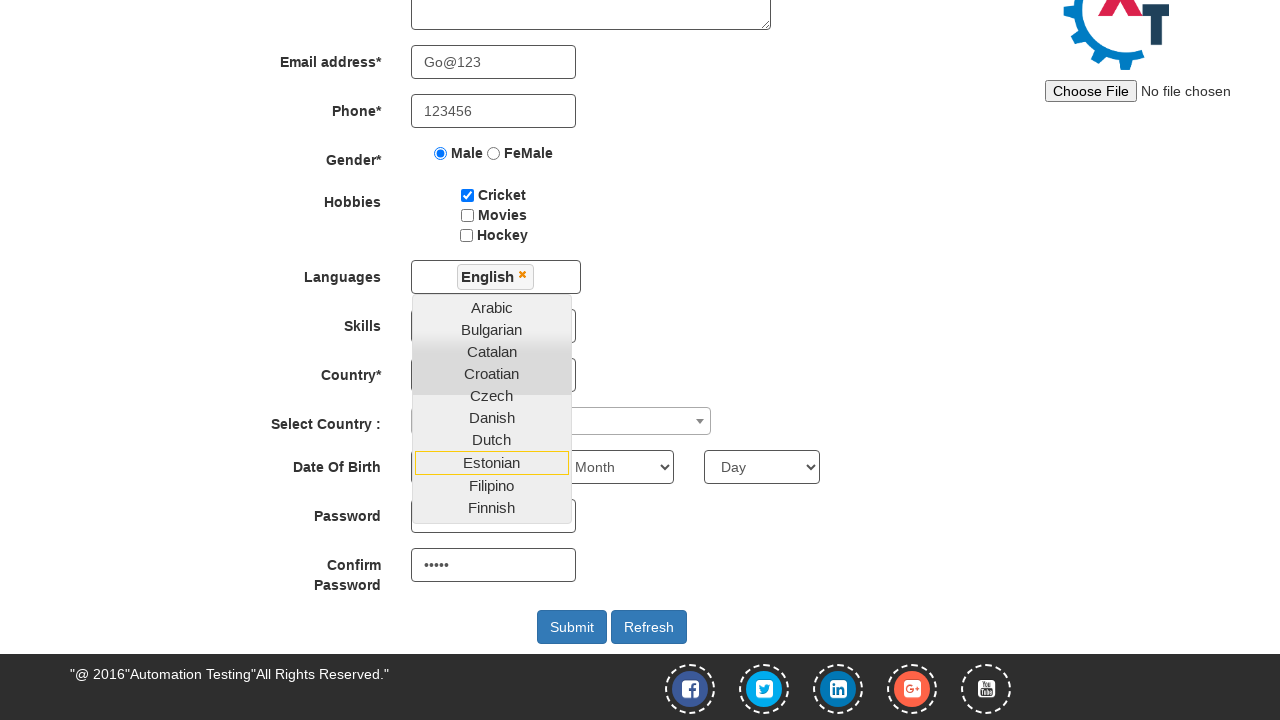